Downloads a README file from GitHub by clicking the raw button and verifies its content

Starting URL: https://github.com/junit-team/junit5/blob/main/README.md

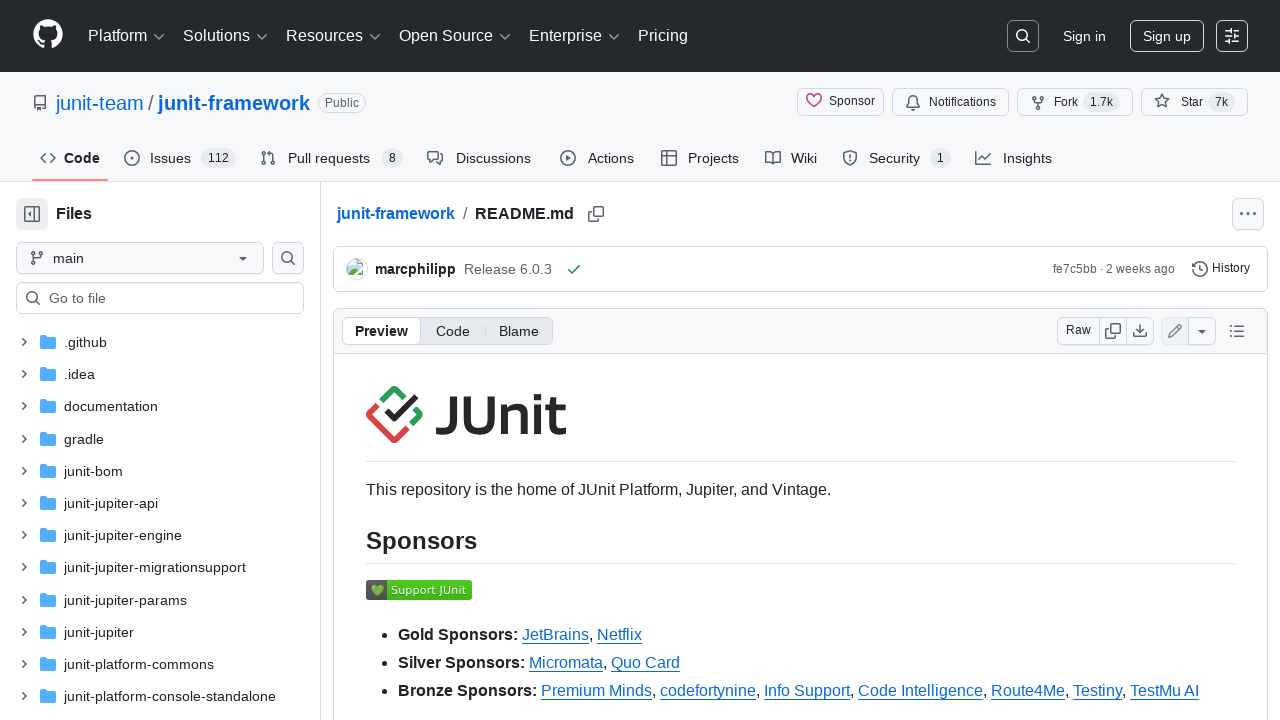

Clicked the raw button to download README file from GitHub at (1078, 331) on [data-testid=raw-button]
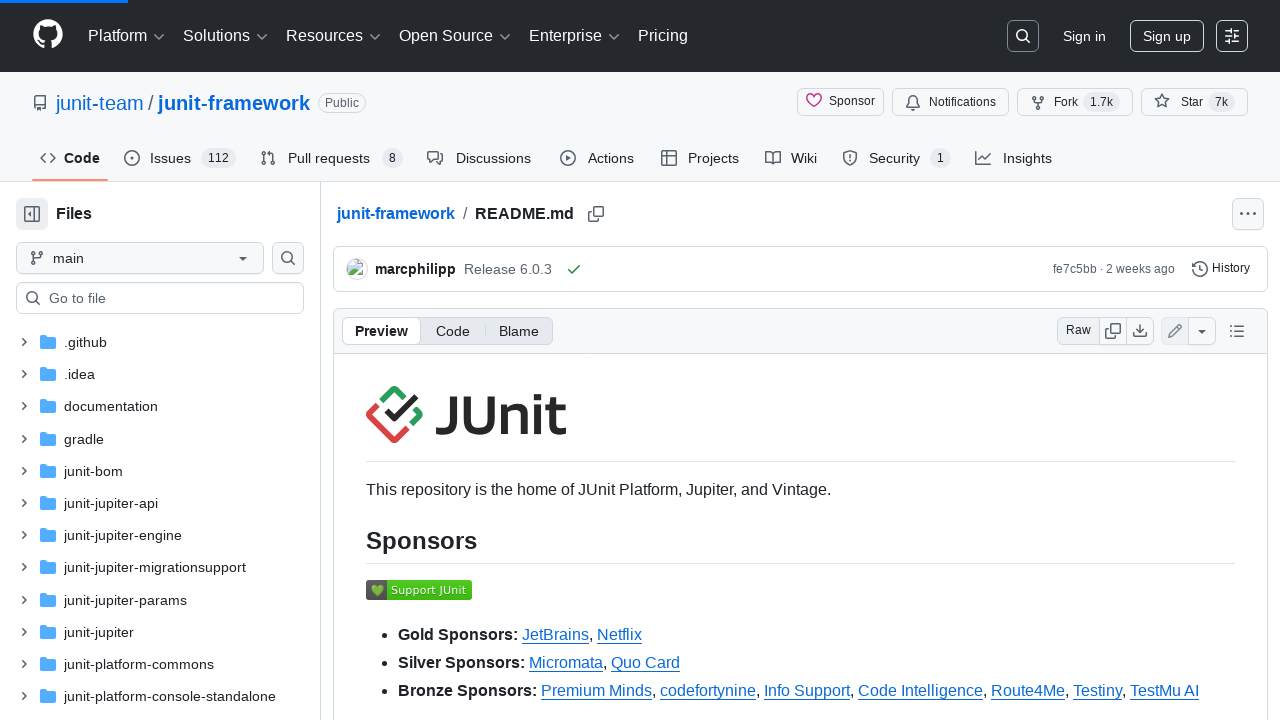

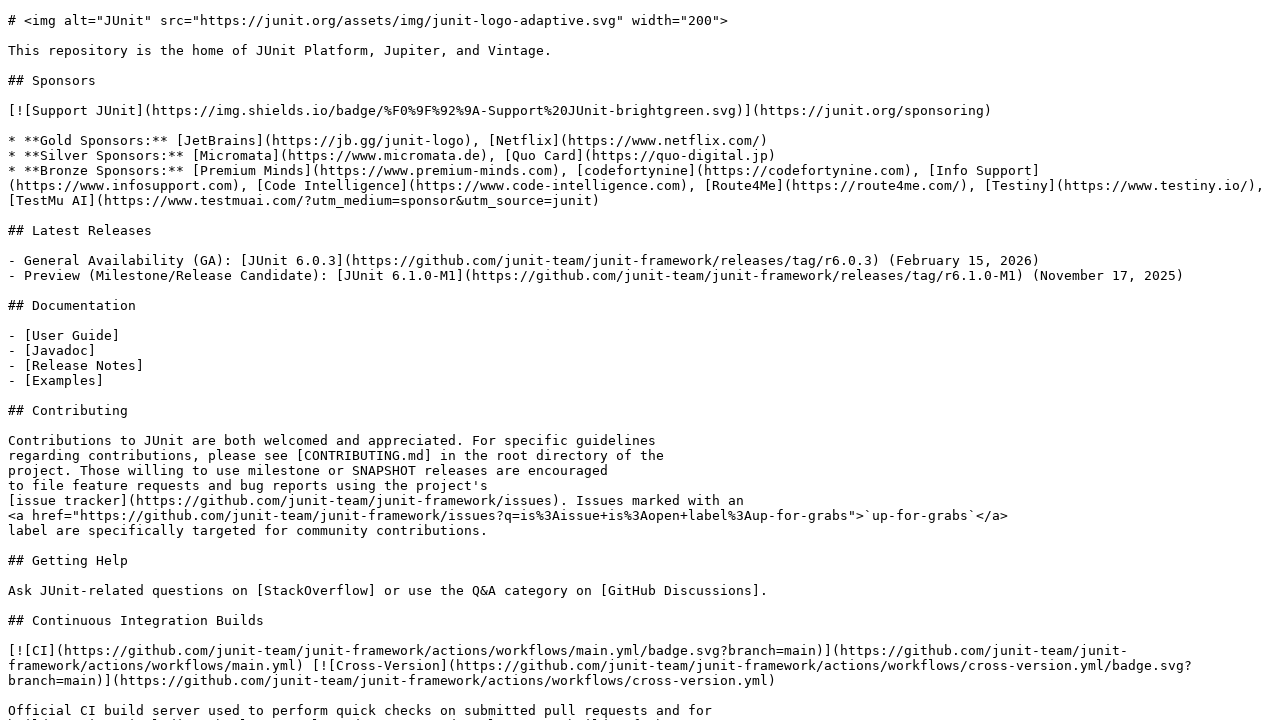